Tests table sorting functionality by clicking on the first column header to sort the table, then verifies table rows are displayed

Starting URL: https://rahulshettyacademy.com/seleniumPractise/#/offers

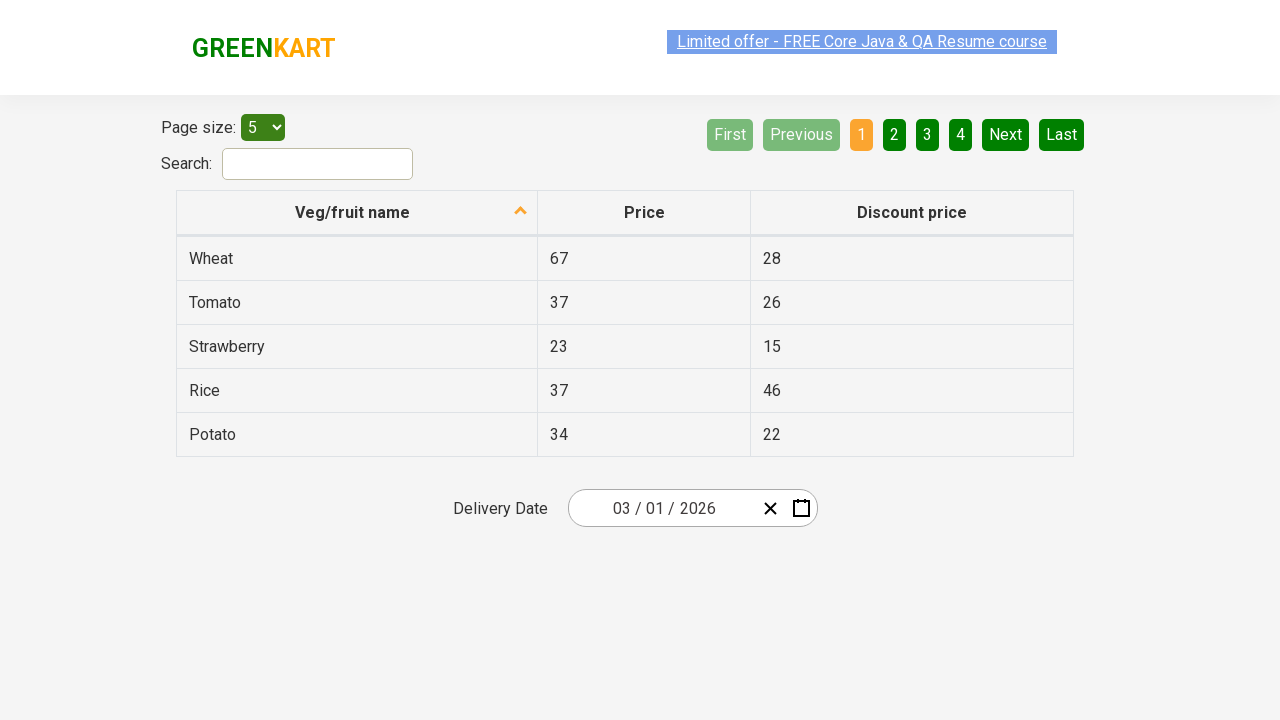

Navigated to offers page
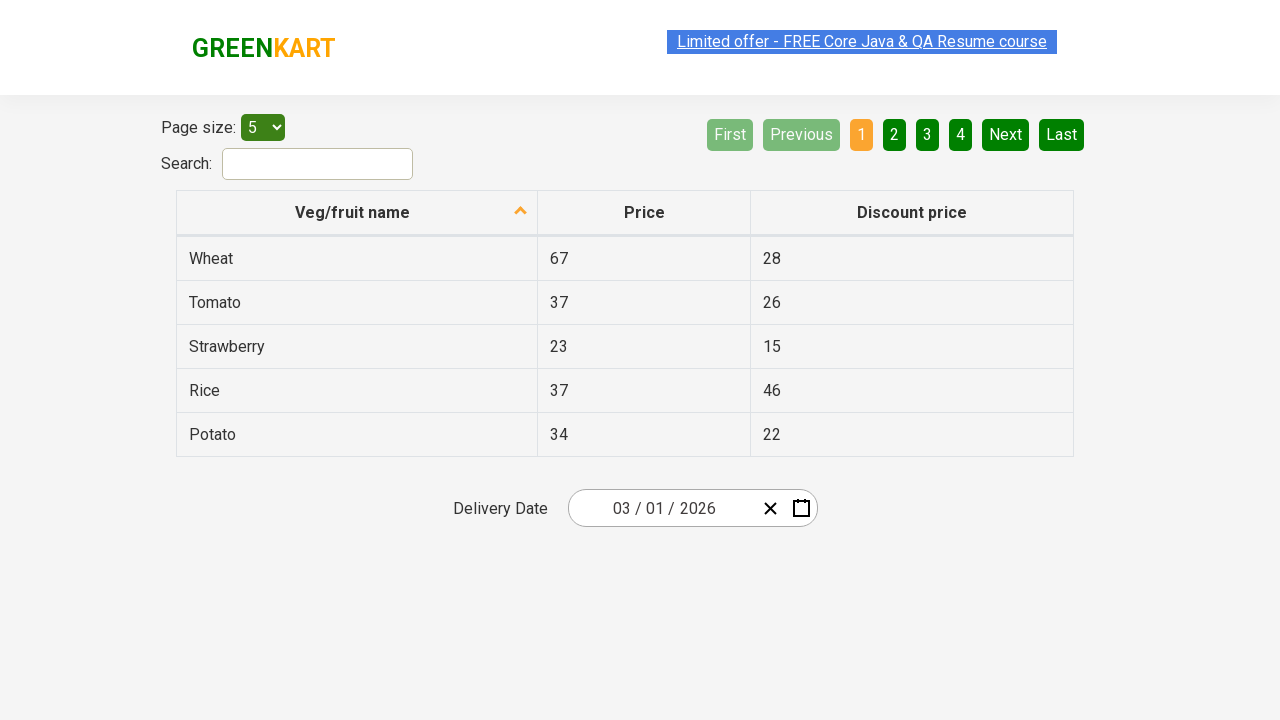

Clicked first column header to sort table at (357, 213) on xpath=//tr/th[1]
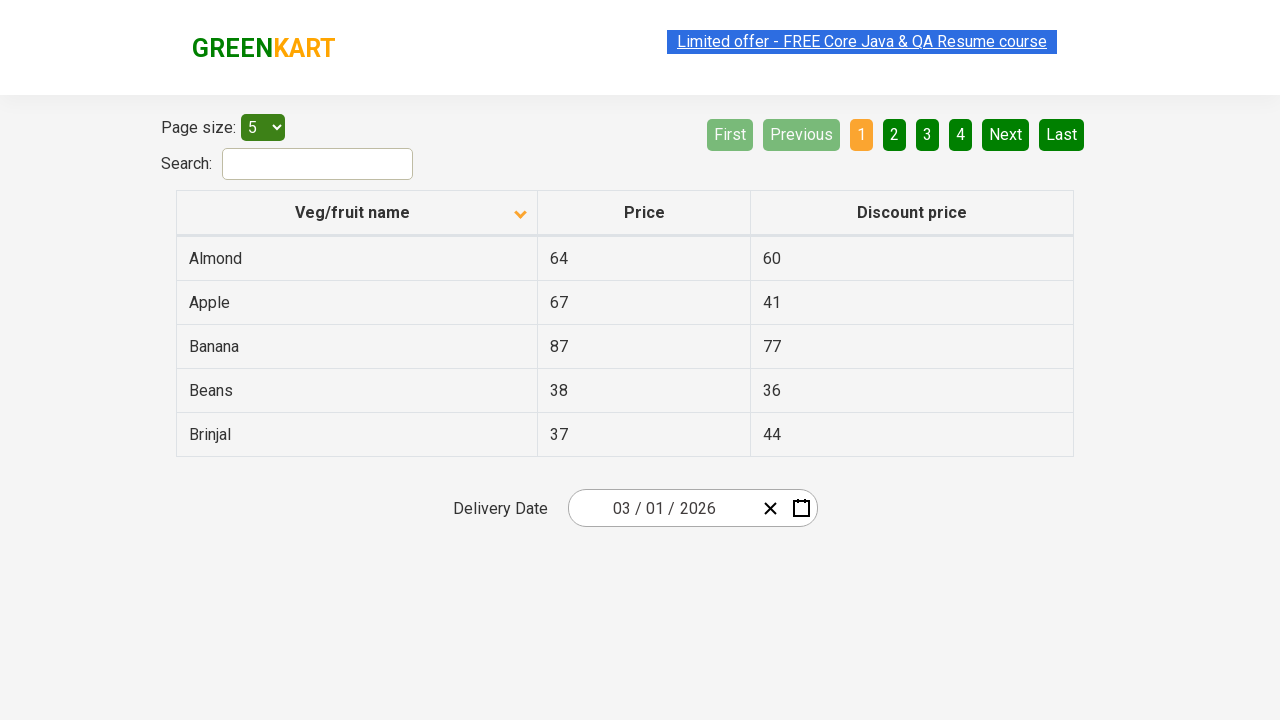

Table rows loaded after sorting
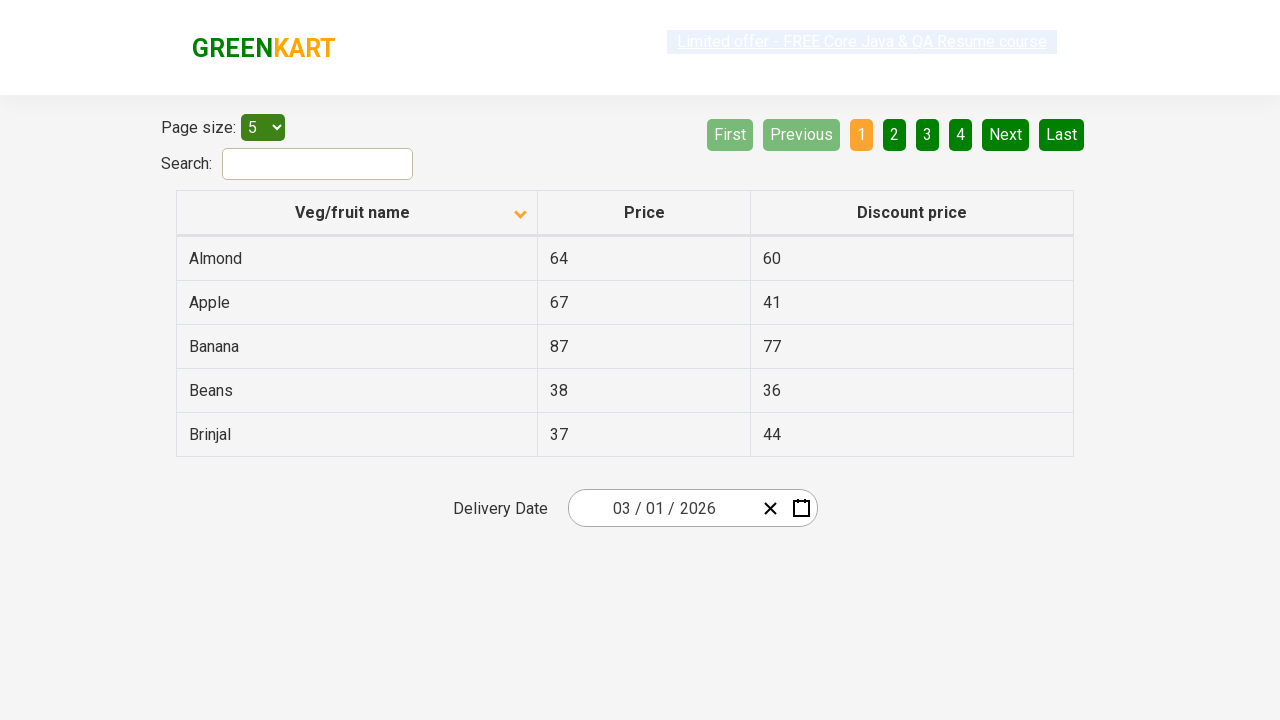

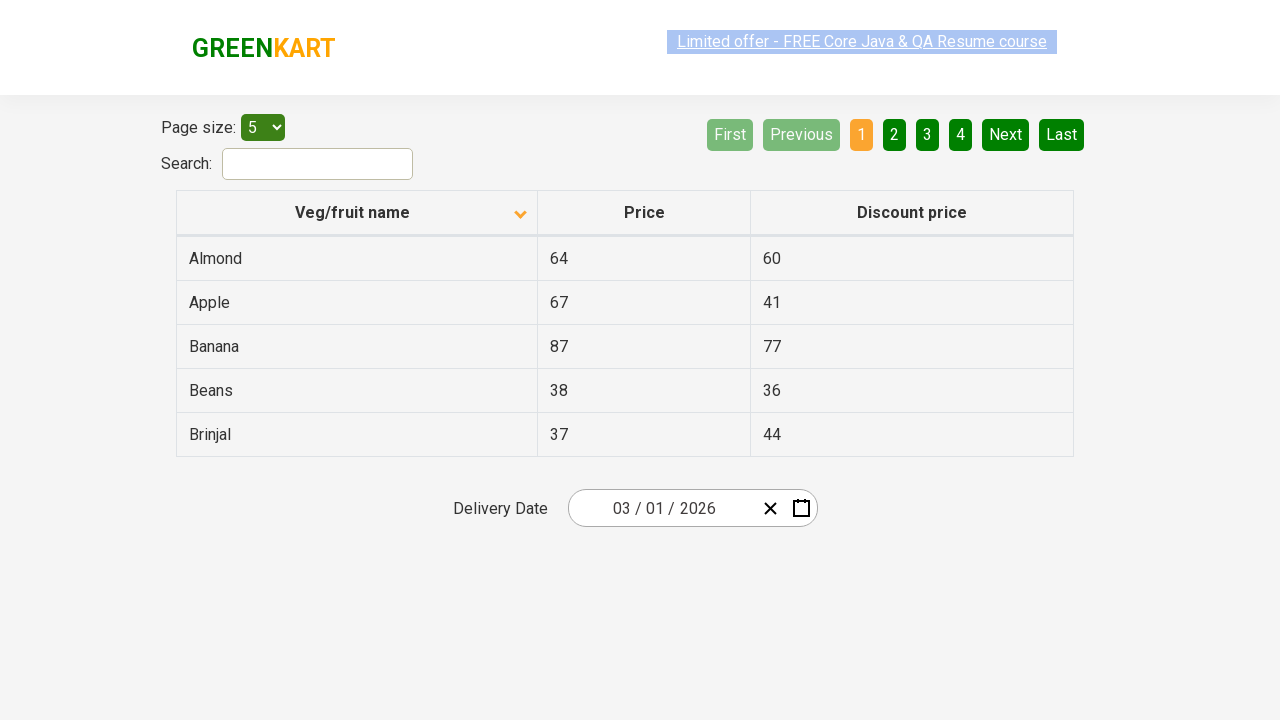